Tests checkbox functionality by clicking on Option1 checkbox and verifying it becomes selected, then checking the label's 'for' attribute value.

Starting URL: https://rahulshettyacademy.com/AutomationPractice/

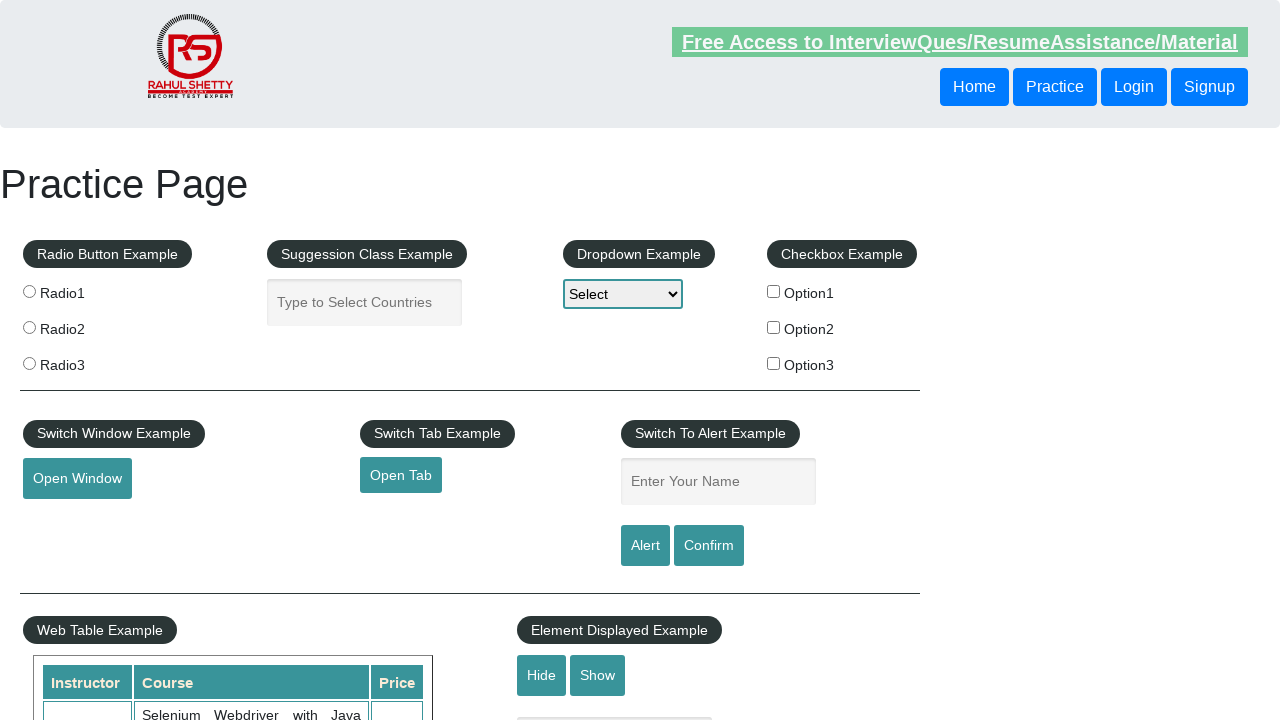

Clicked on Option1 checkbox at (774, 291) on input#checkBoxOption1
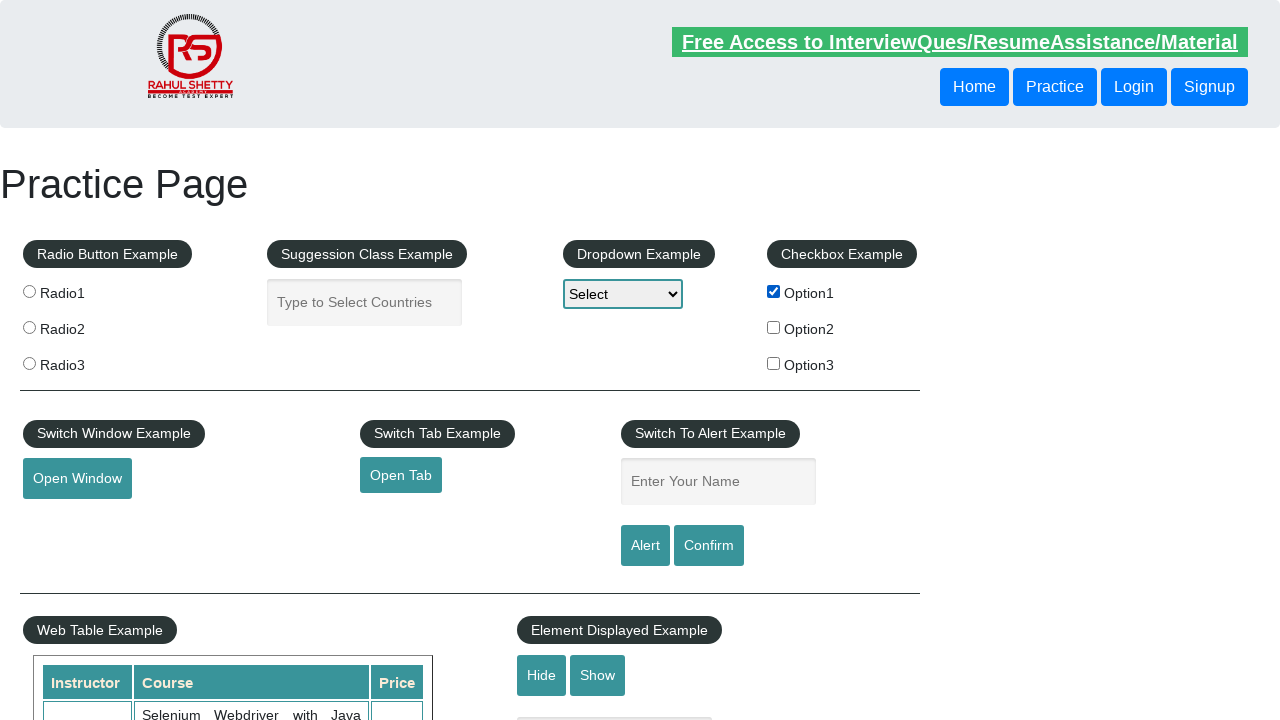

Verified that Option1 checkbox is selected
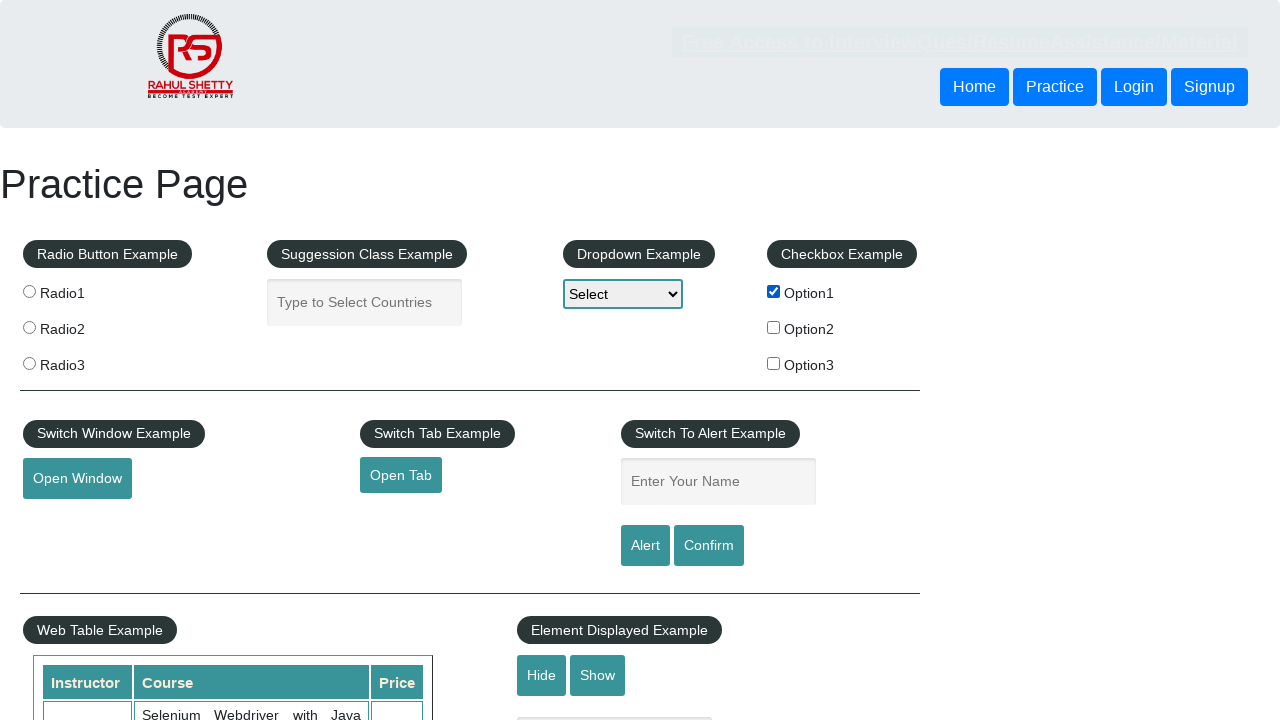

Retrieved label's 'for' attribute value
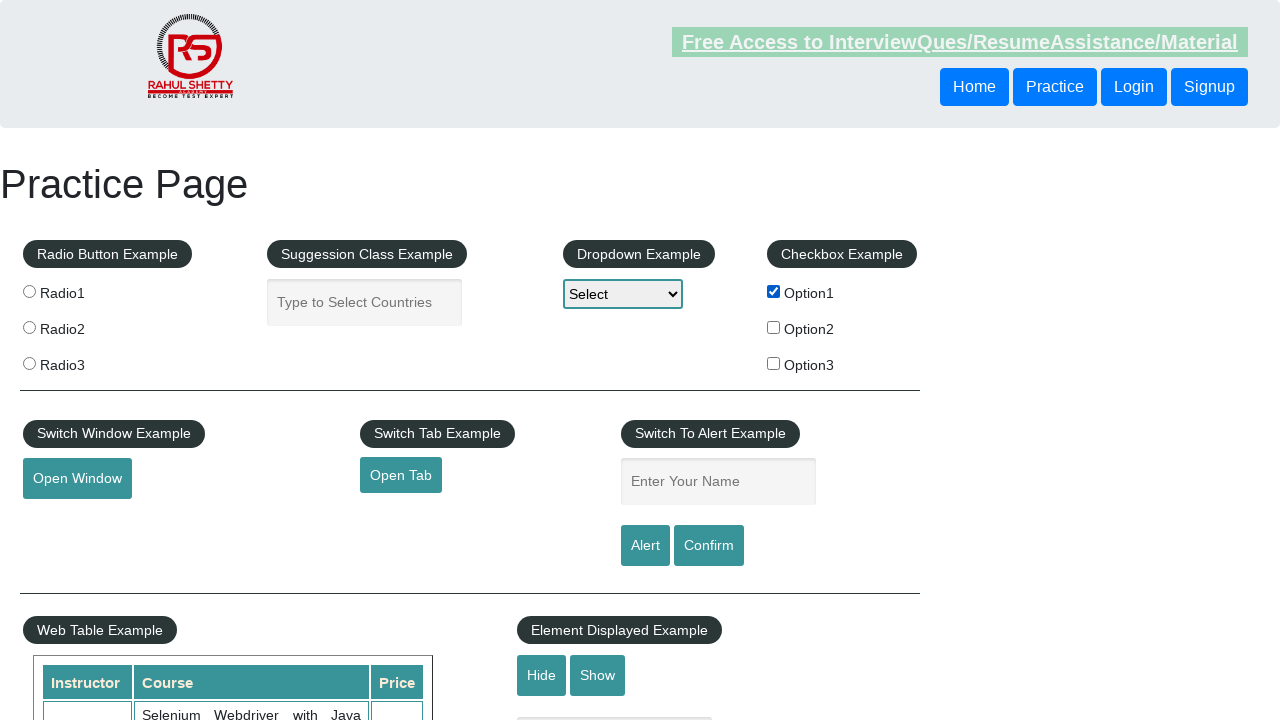

Verified that label 'for' attribute exists
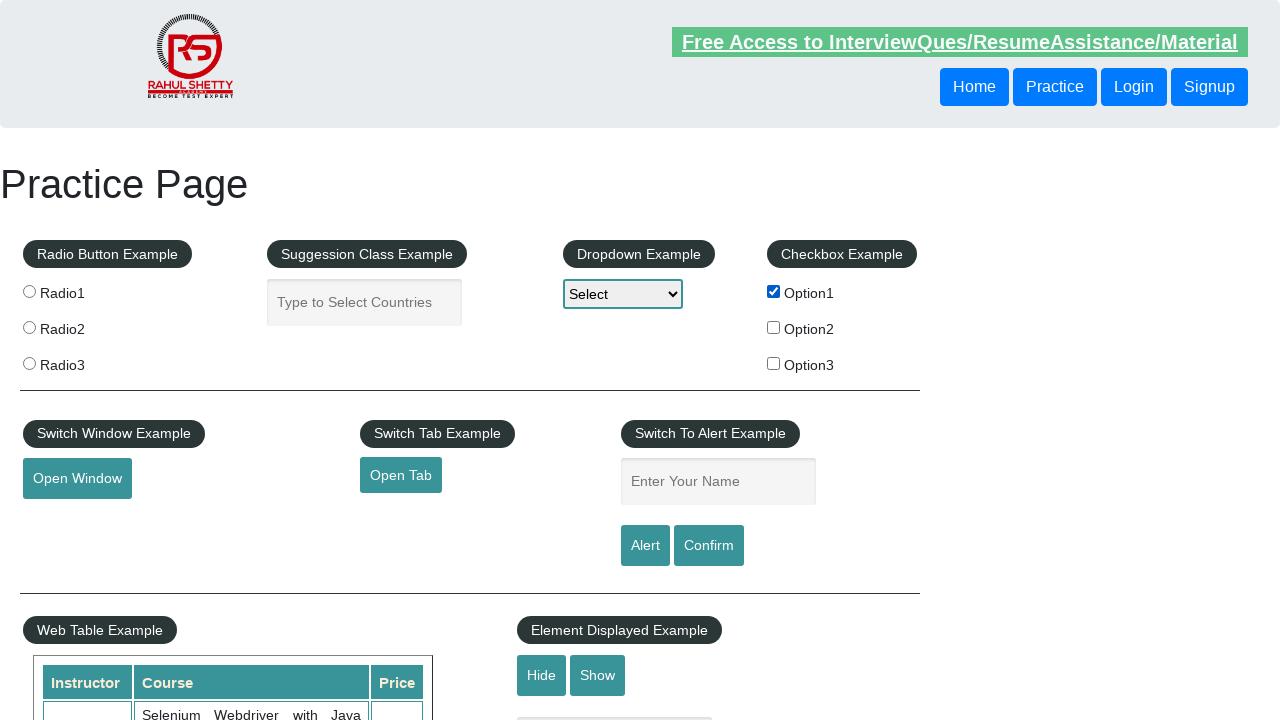

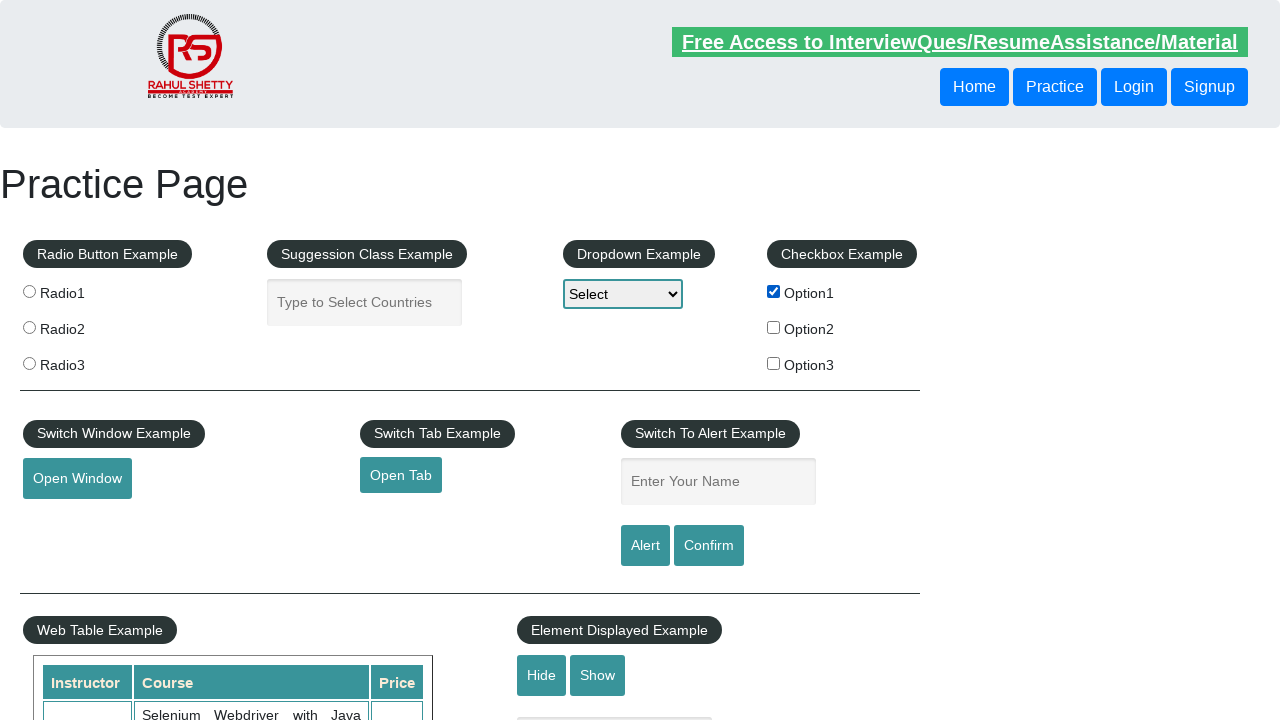